Tests the advertising page of 3DNews.ru by clicking on the "Реклама" (Advertising) link from the homepage and verifying that various elements and text content are present on the advertising requirements page.

Starting URL: https://3dnews.ru/

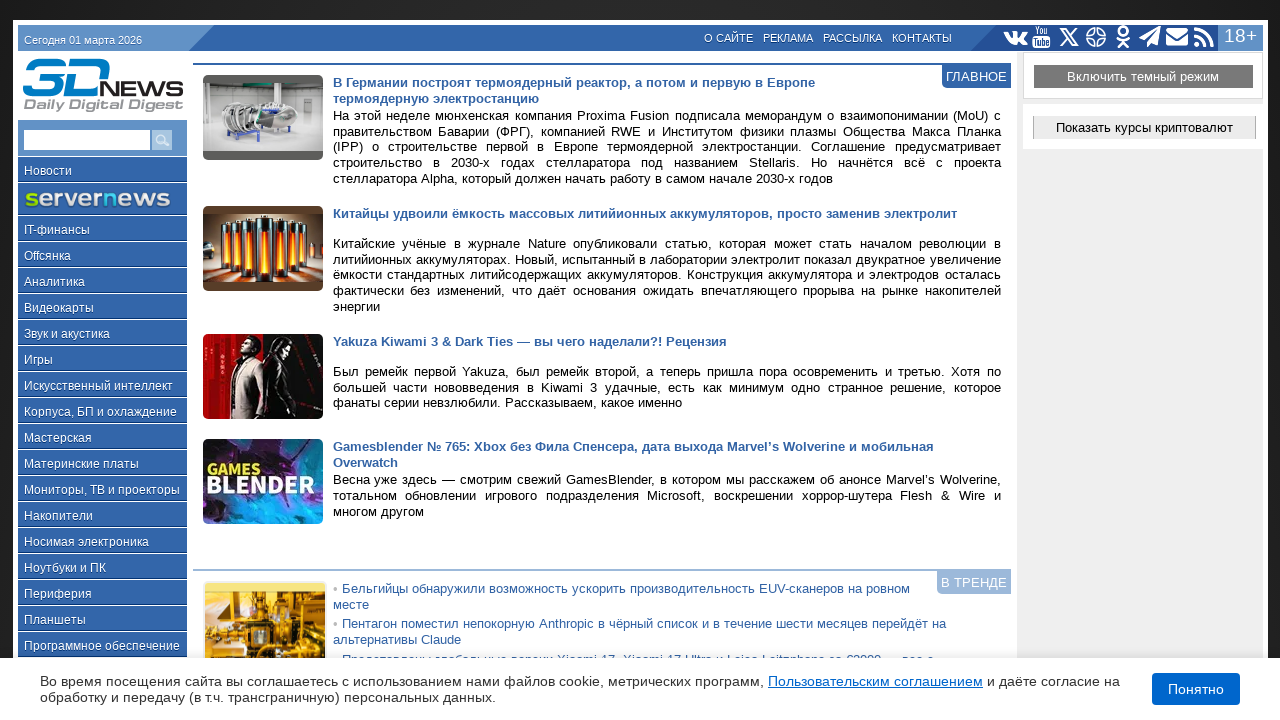

Waited for 'Реклама' link to appear on homepage
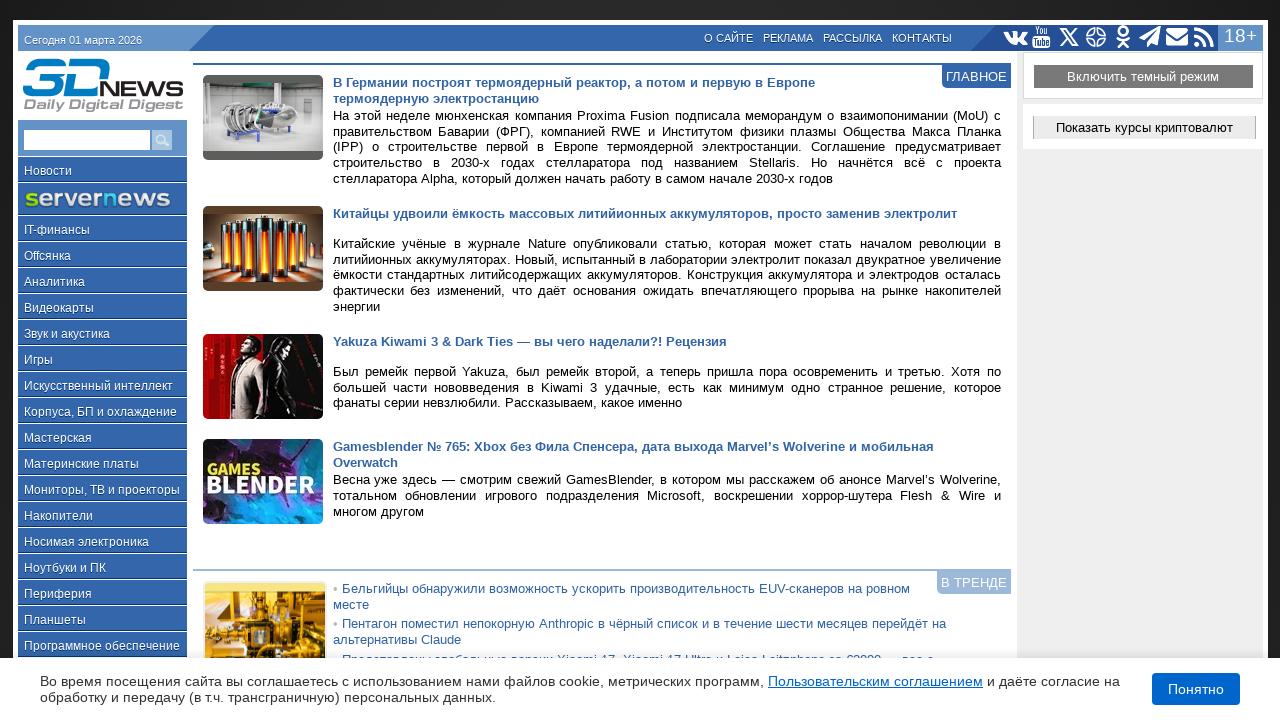

Clicked on 'Реклама' (Advertising) link to navigate to advertising page at (788, 38) on a:has-text('Реклама')
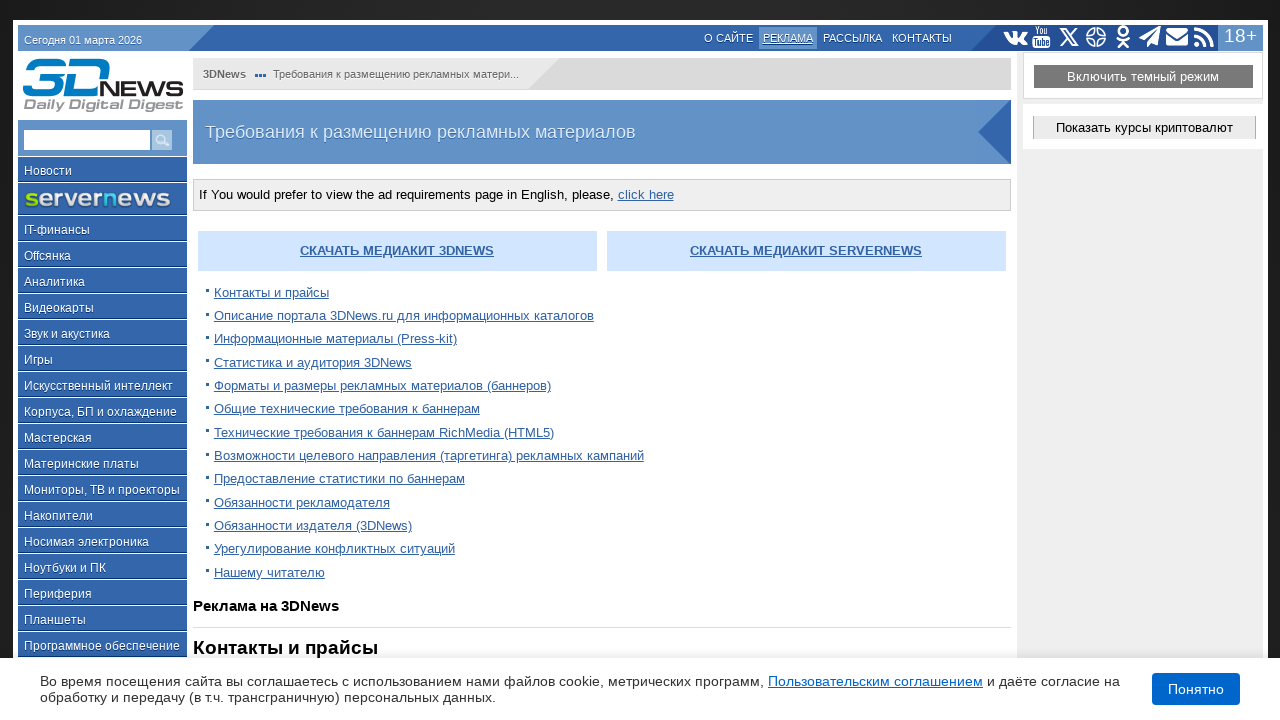

Advertising page loaded and section title element appeared
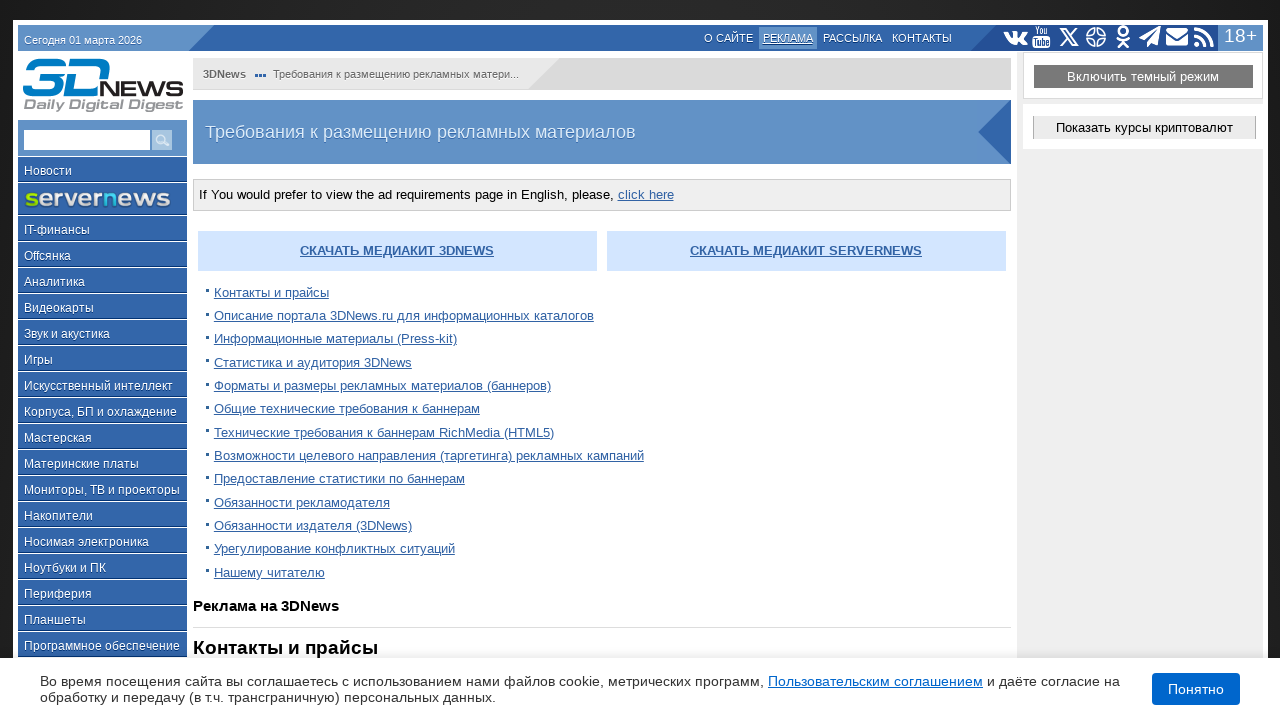

Verified page title contains 'Требования к размещению рекламных материалов'
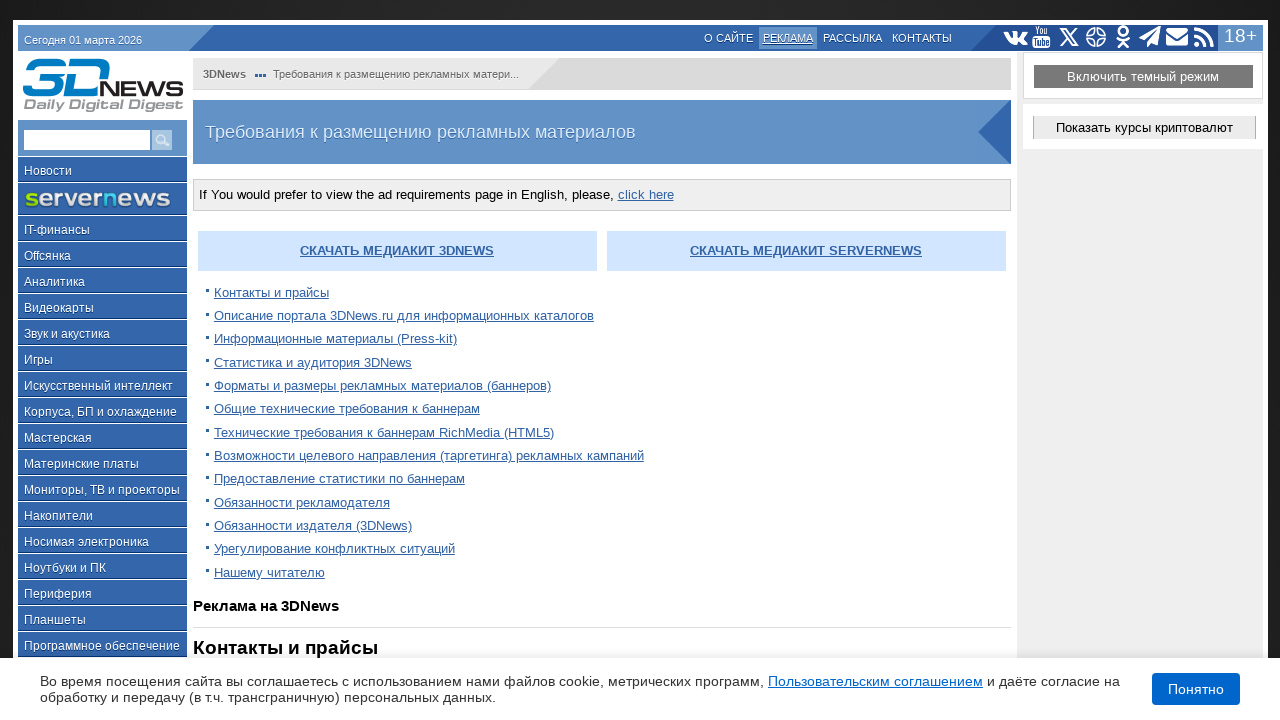

Main section title (h2) element is present on the page
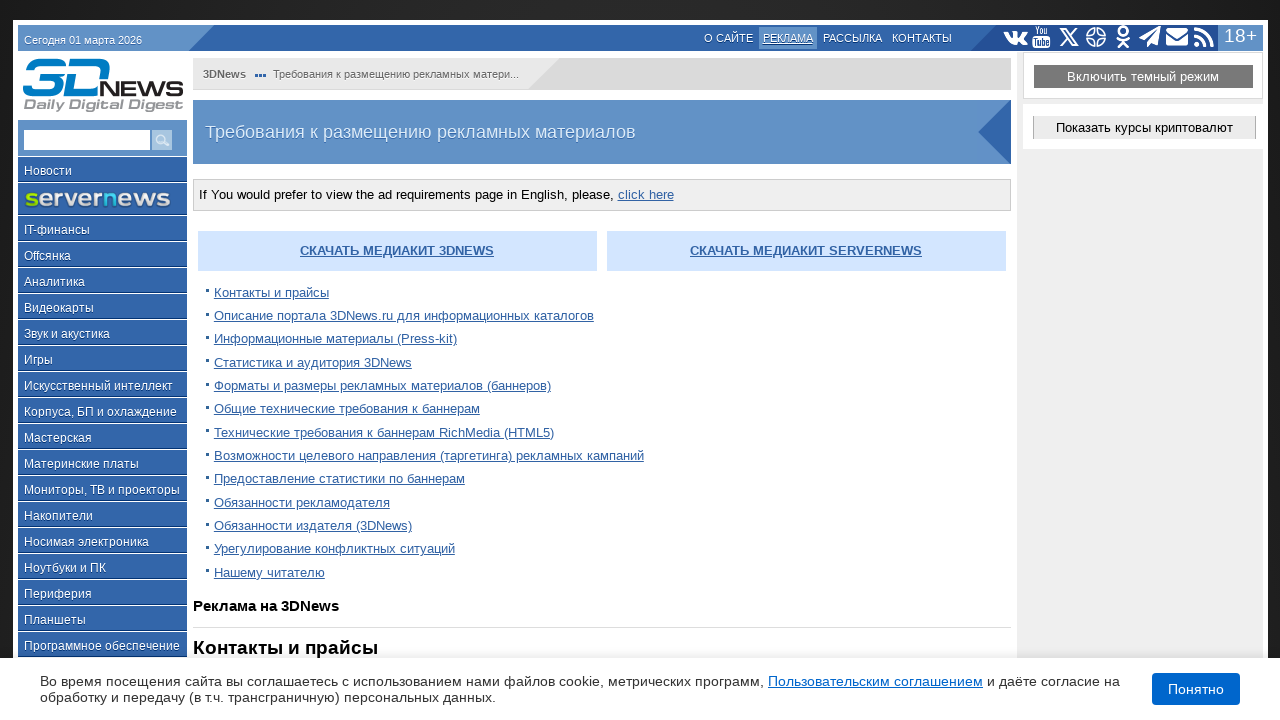

Found 'Контакты и прайсы' link on advertising page
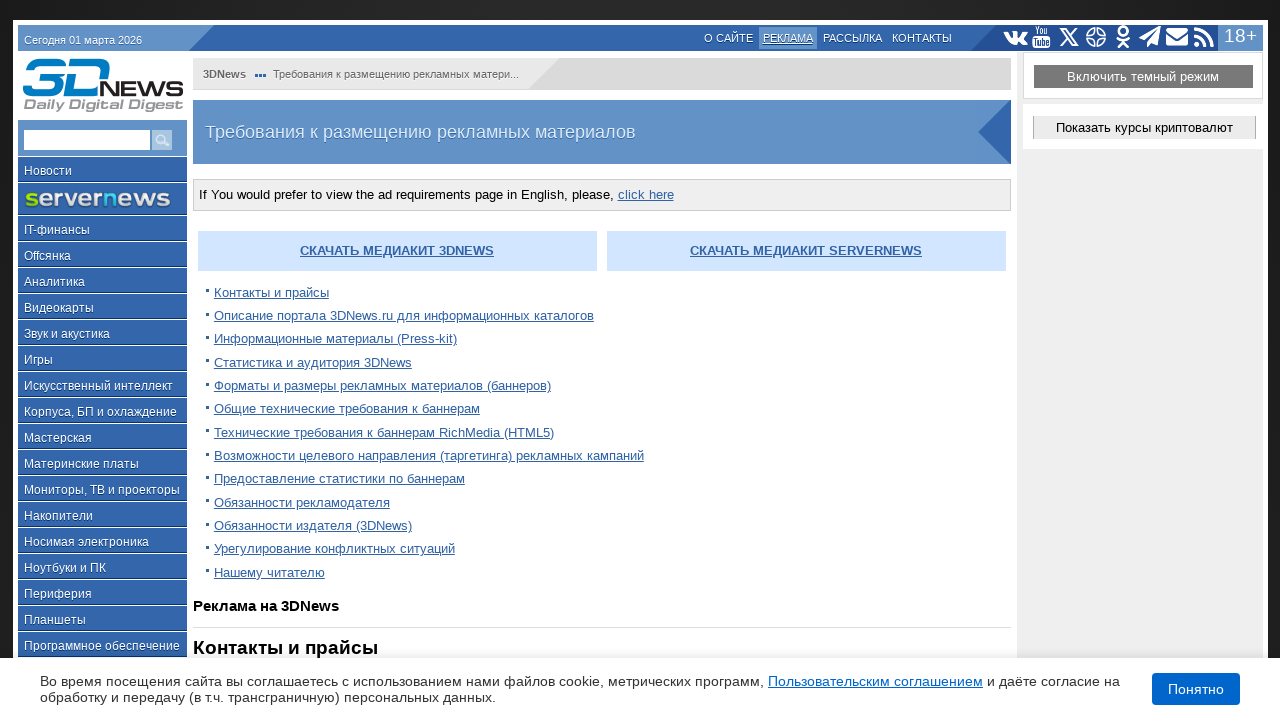

Found 'Статистика и аудитория 3DNews' link on advertising page
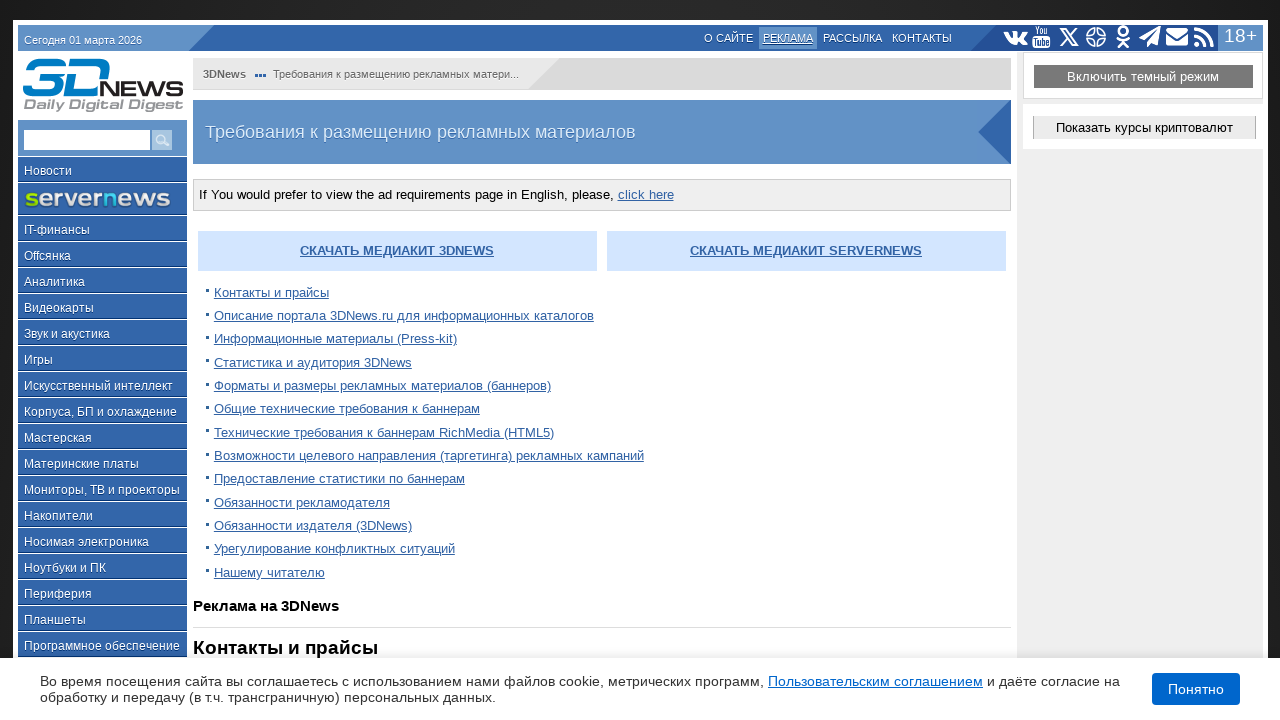

Found 'reclama@3dnews.ru' email link on advertising page
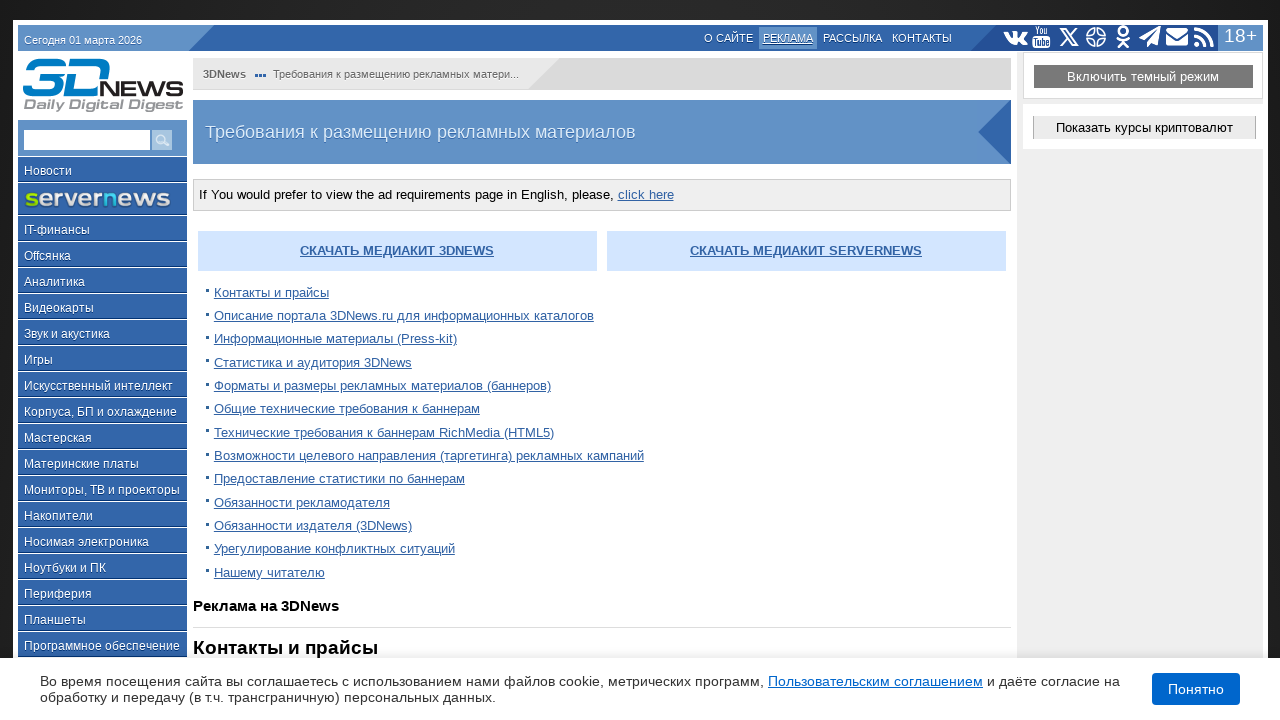

Found 'click here' link on advertising page
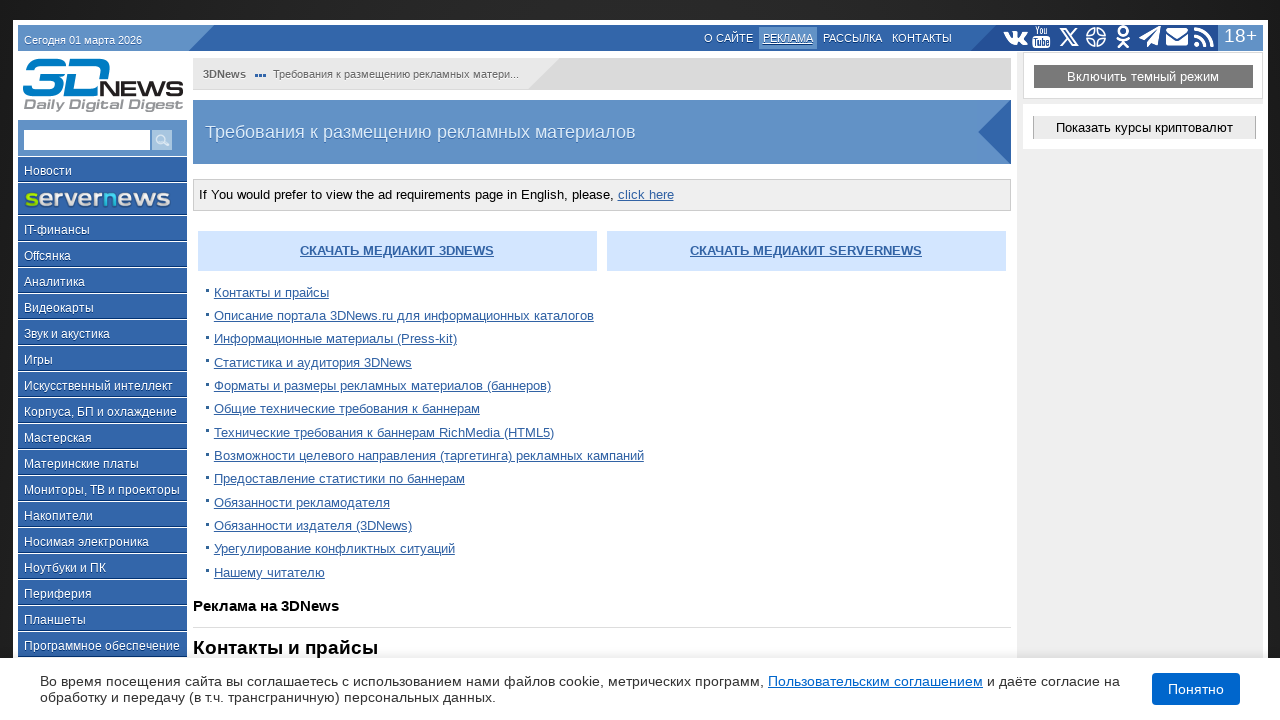

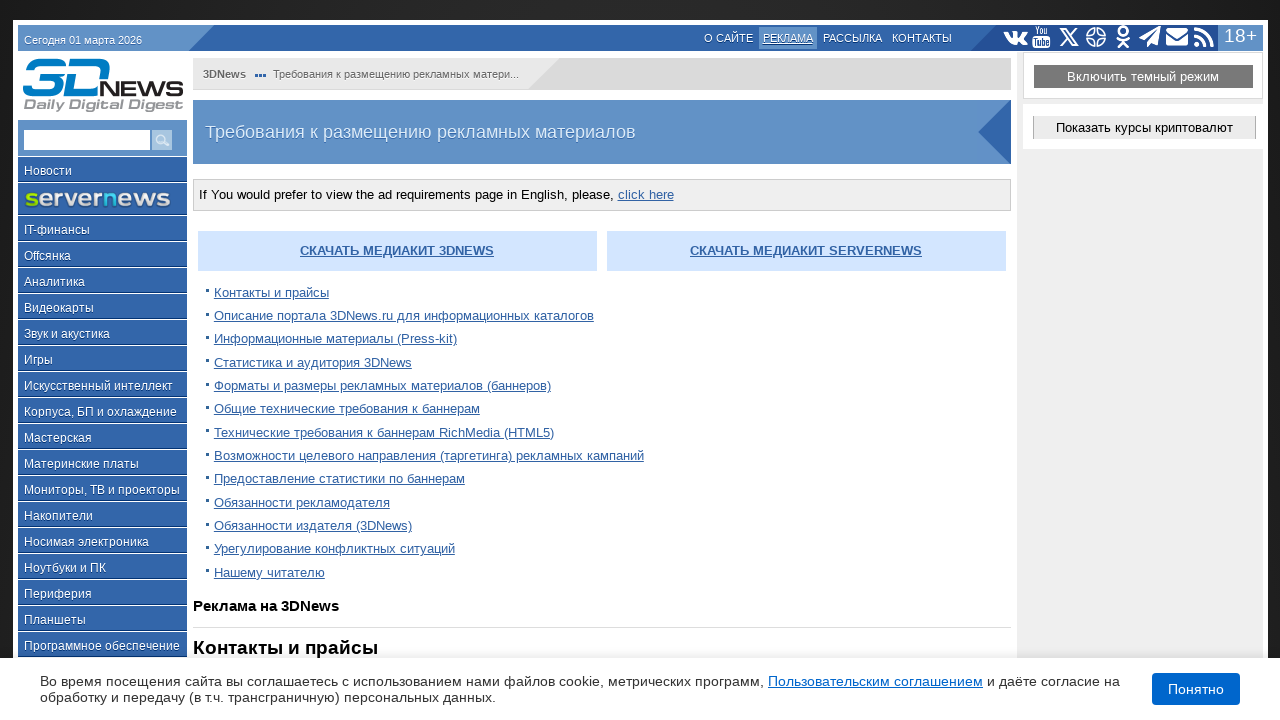